Tests clearing the complete state of all items by checking and unchecking toggle all

Starting URL: https://demo.playwright.dev/todomvc

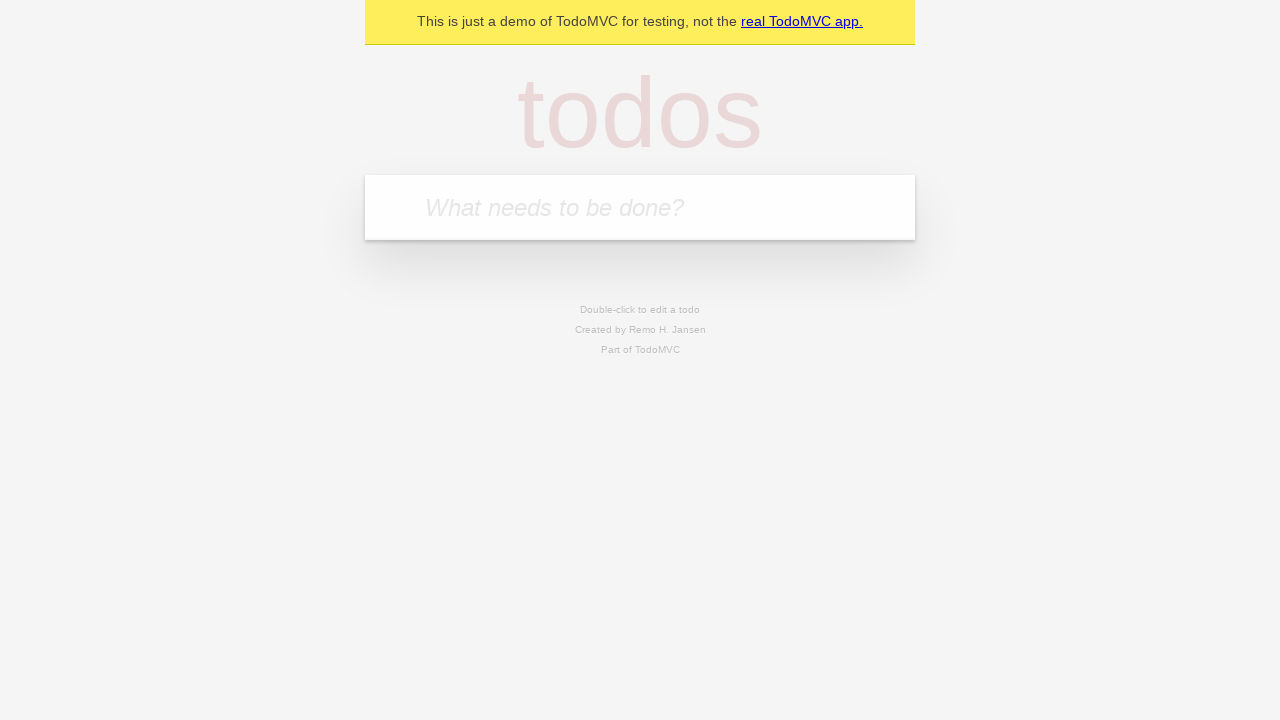

Filled new todo field with 'buy some cheese' on internal:attr=[placeholder="What needs to be done?"i]
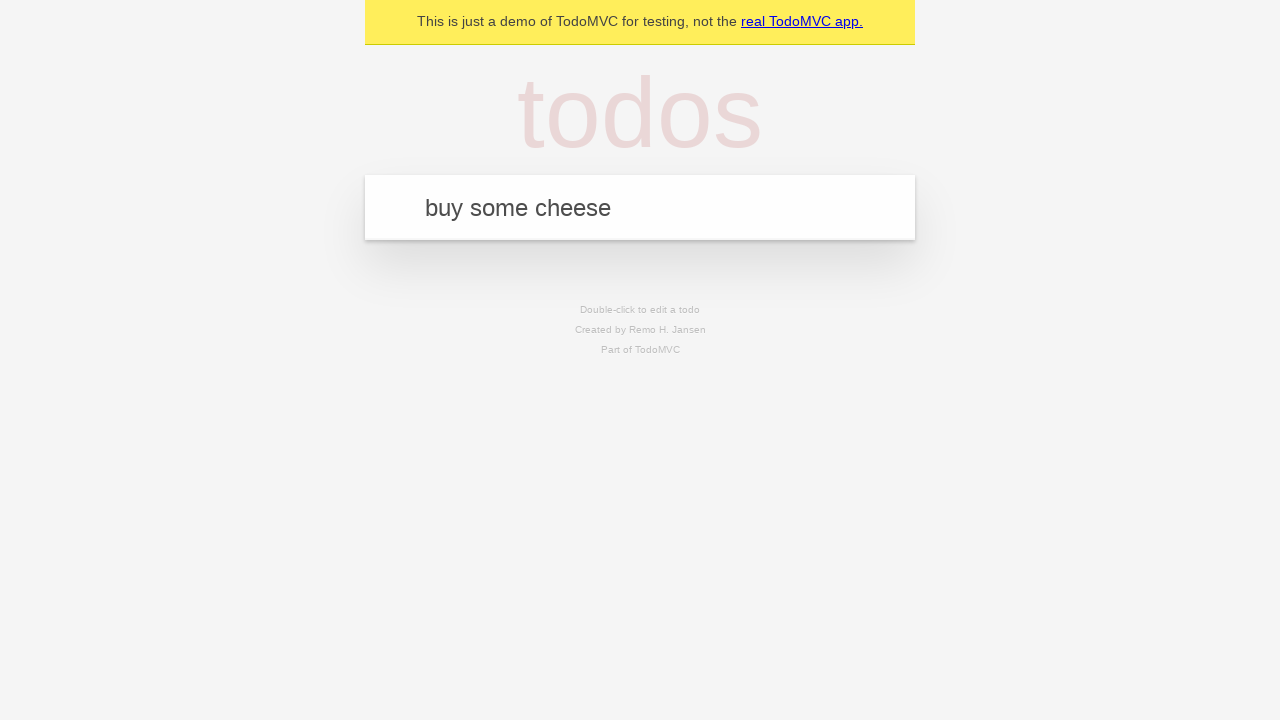

Pressed Enter to add todo 'buy some cheese' on internal:attr=[placeholder="What needs to be done?"i]
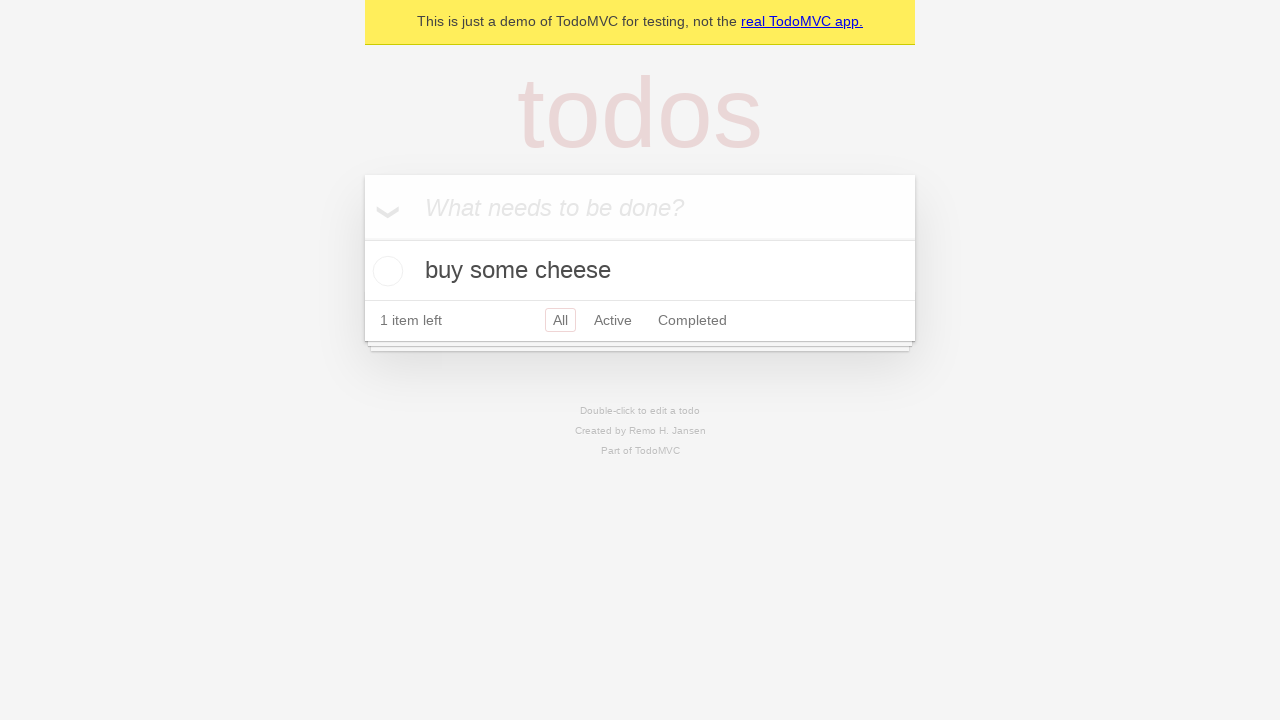

Filled new todo field with 'feed the cat' on internal:attr=[placeholder="What needs to be done?"i]
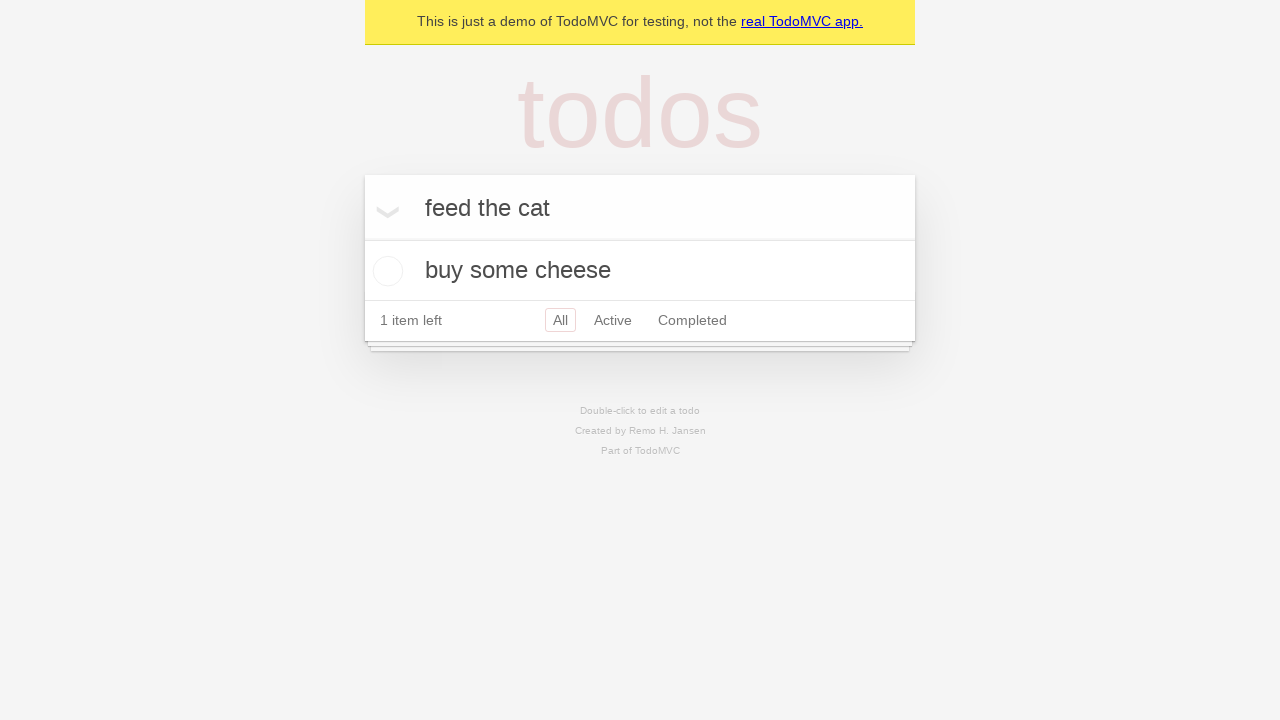

Pressed Enter to add todo 'feed the cat' on internal:attr=[placeholder="What needs to be done?"i]
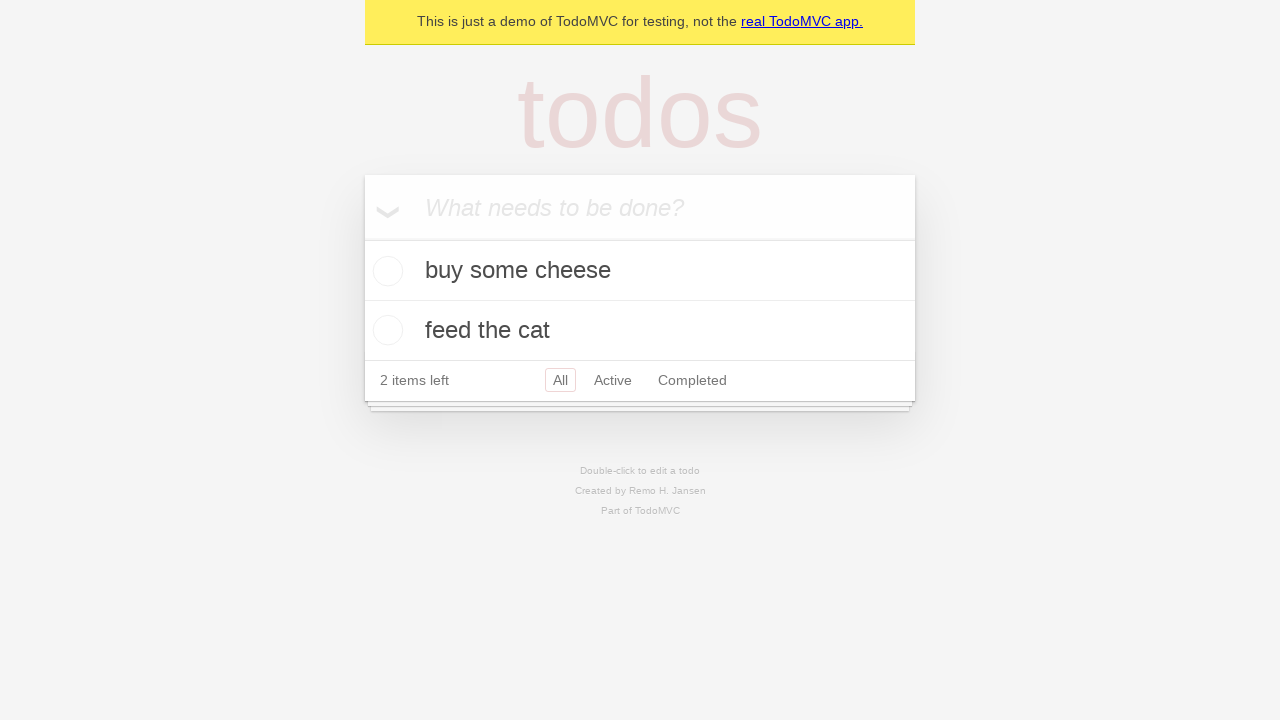

Filled new todo field with 'book a doctors appointment' on internal:attr=[placeholder="What needs to be done?"i]
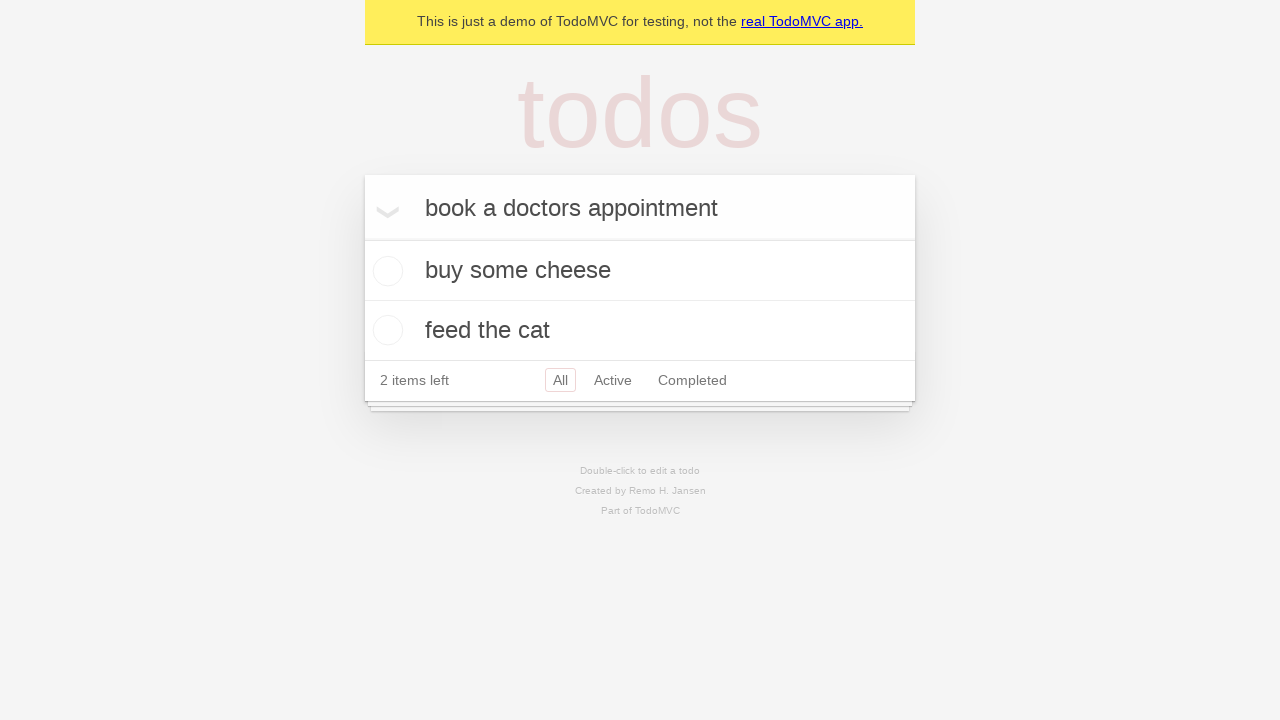

Pressed Enter to add todo 'book a doctors appointment' on internal:attr=[placeholder="What needs to be done?"i]
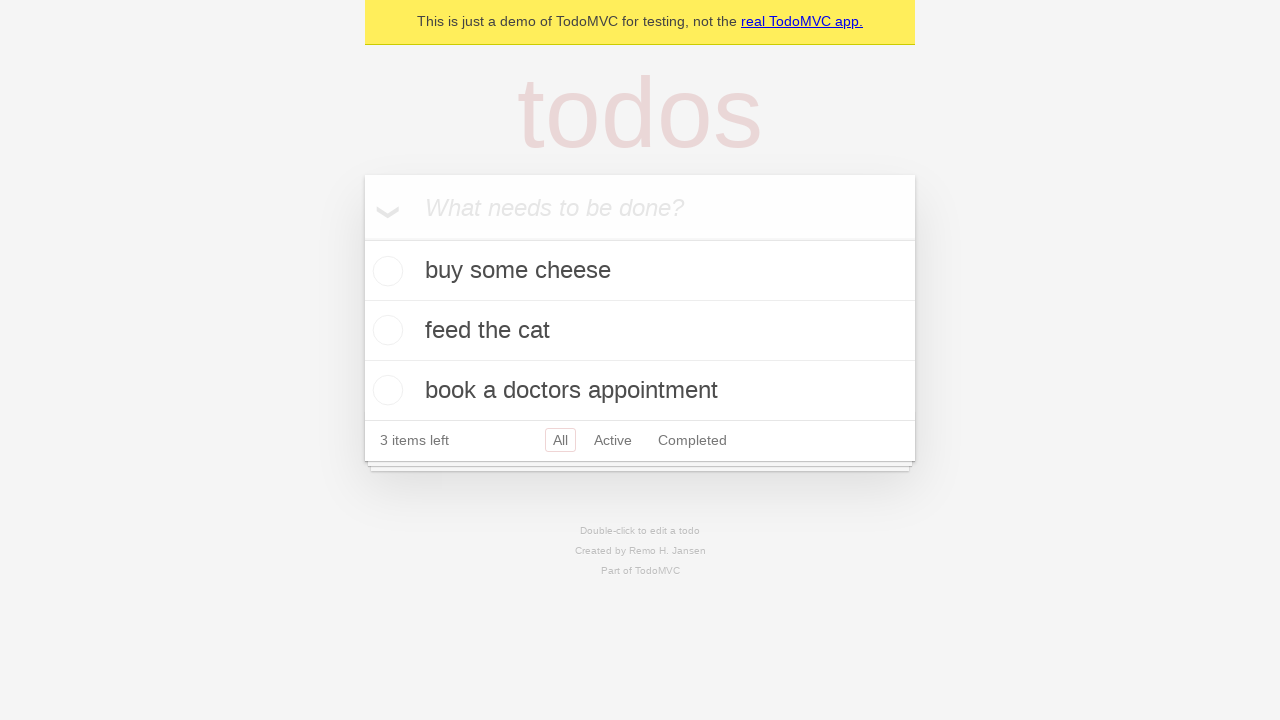

Checked toggle all to mark all items as complete at (362, 238) on internal:label="Mark all as complete"i
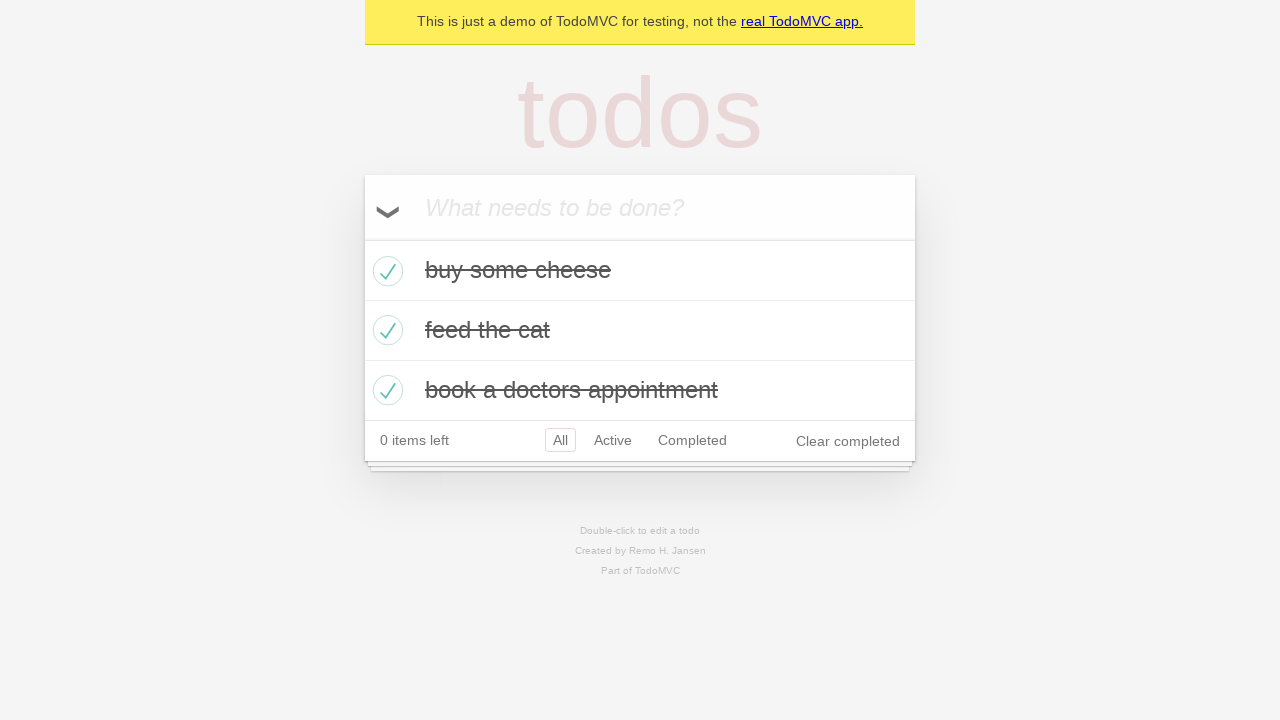

Unchecked toggle all to clear complete state of all items at (362, 238) on internal:label="Mark all as complete"i
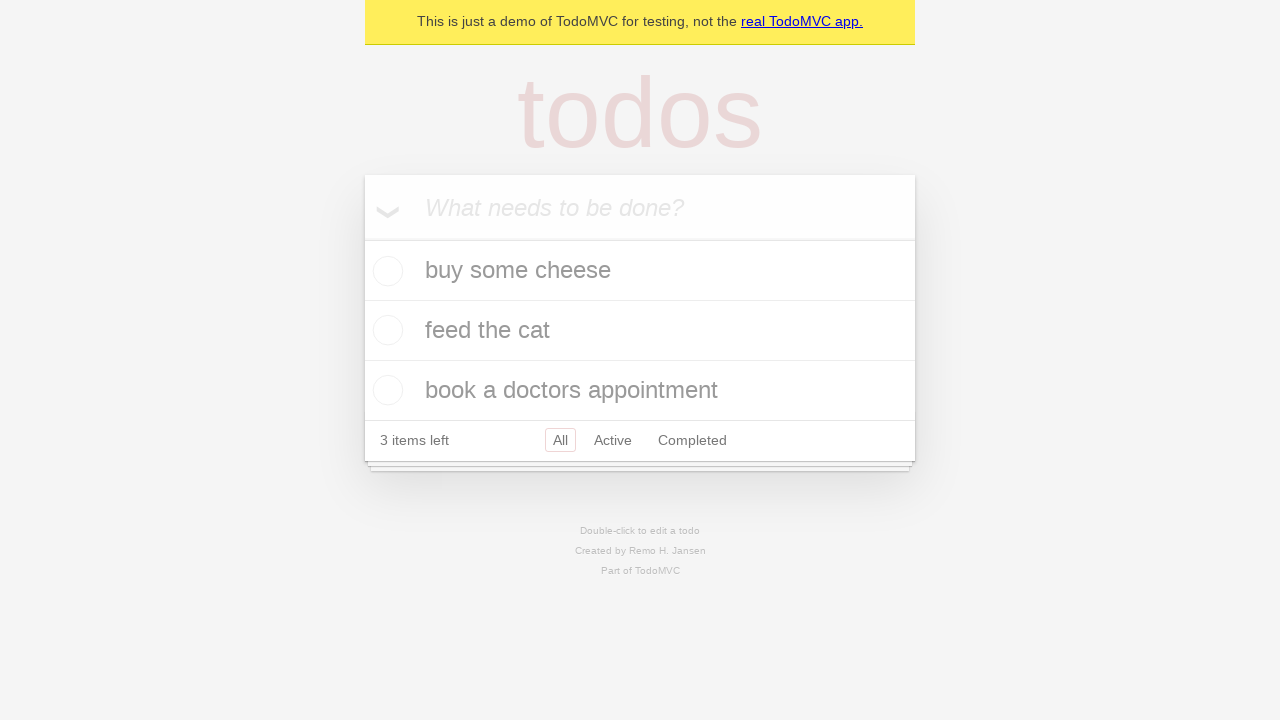

Verified that todo items are present in the DOM
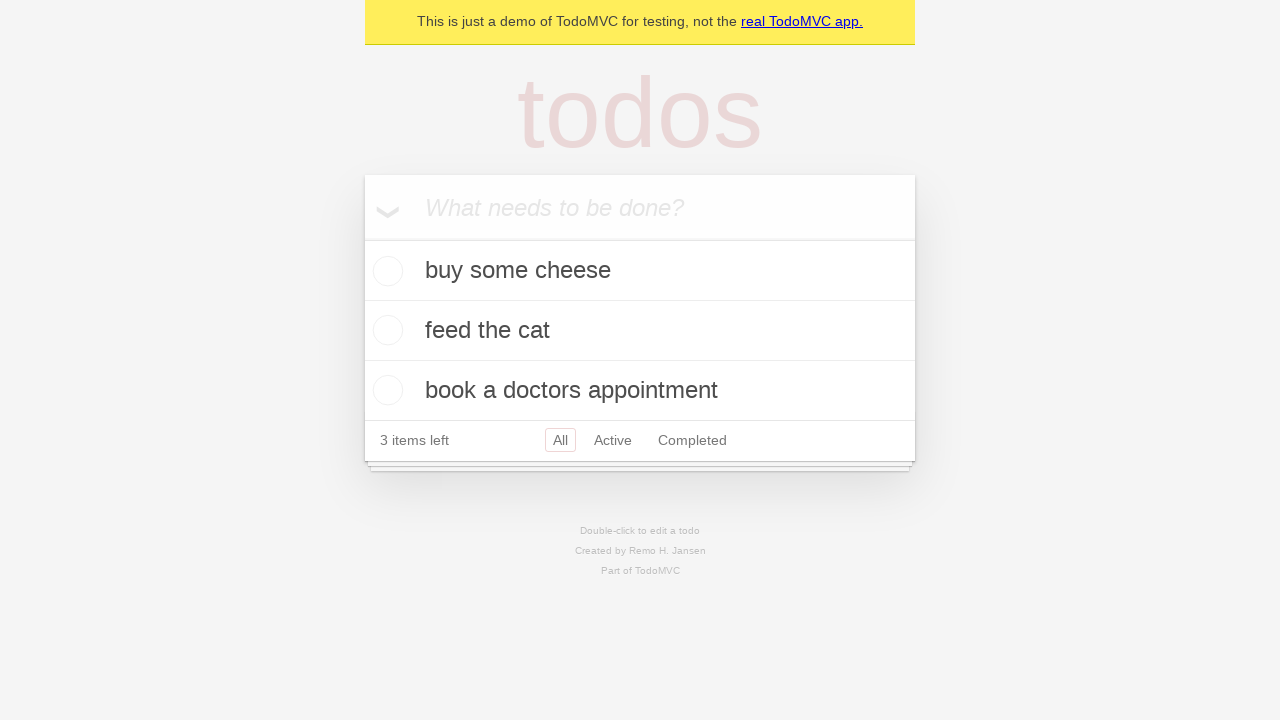

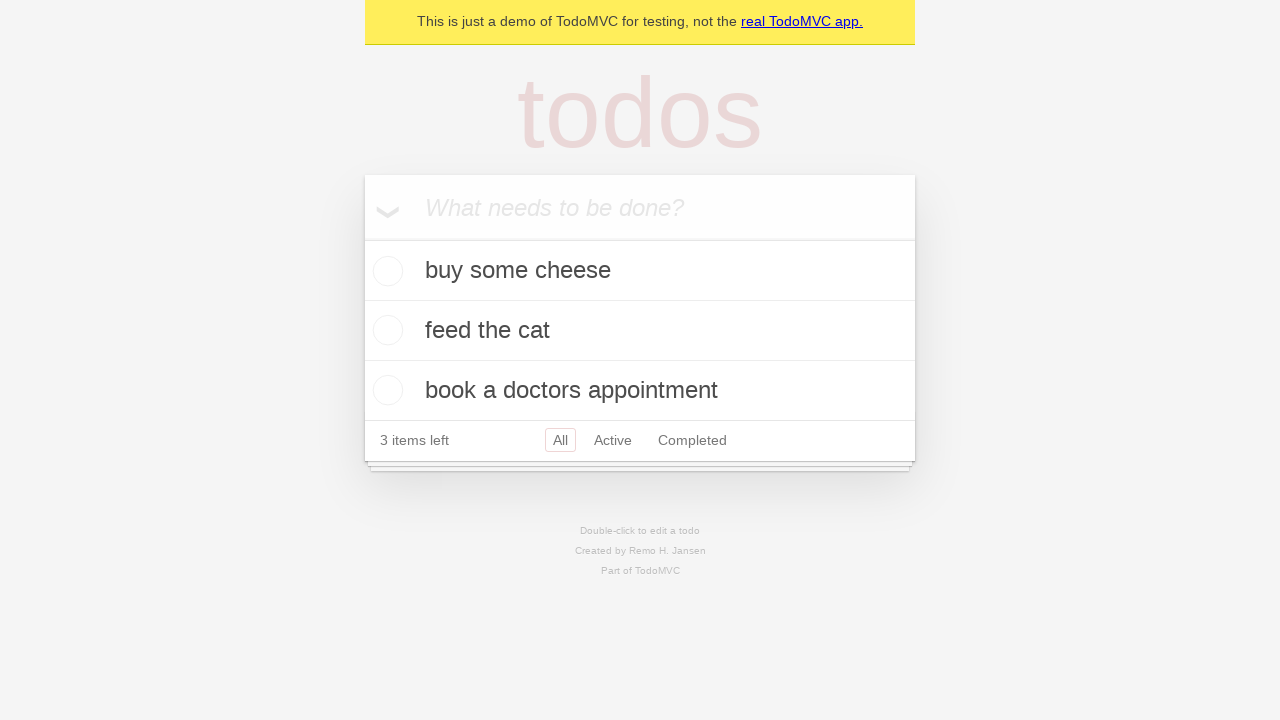